Creates a new paste on Pastebin by entering text content, selecting an expiration option, entering a paste name, and clicking the create button.

Starting URL: https://pastebin.com

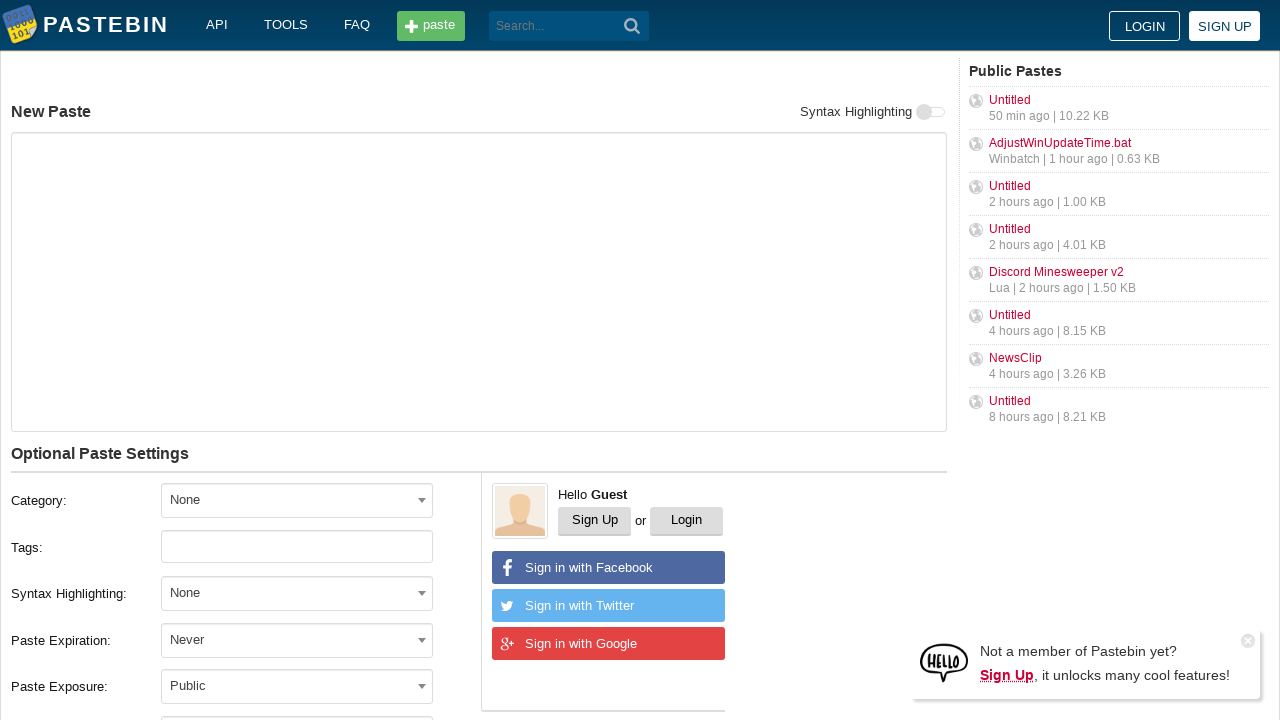

Waited for page to load with networkidle state
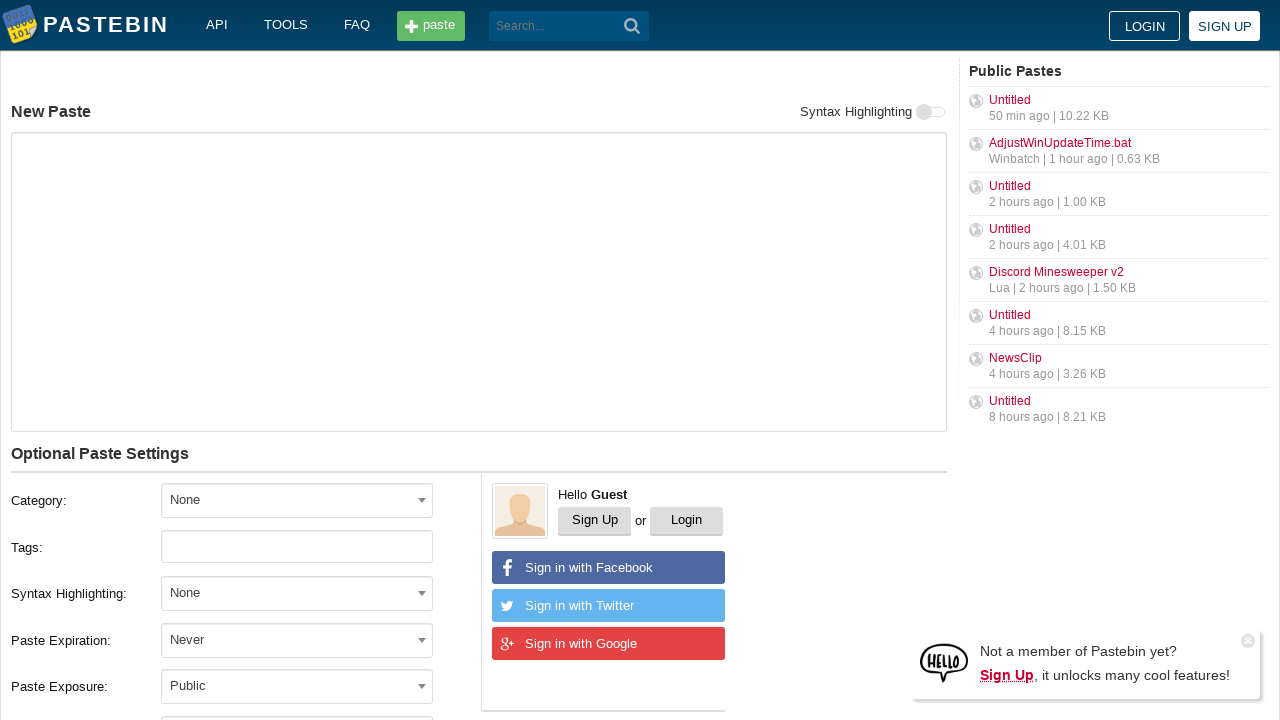

Filled paste textarea with sample content on textarea#postform-text
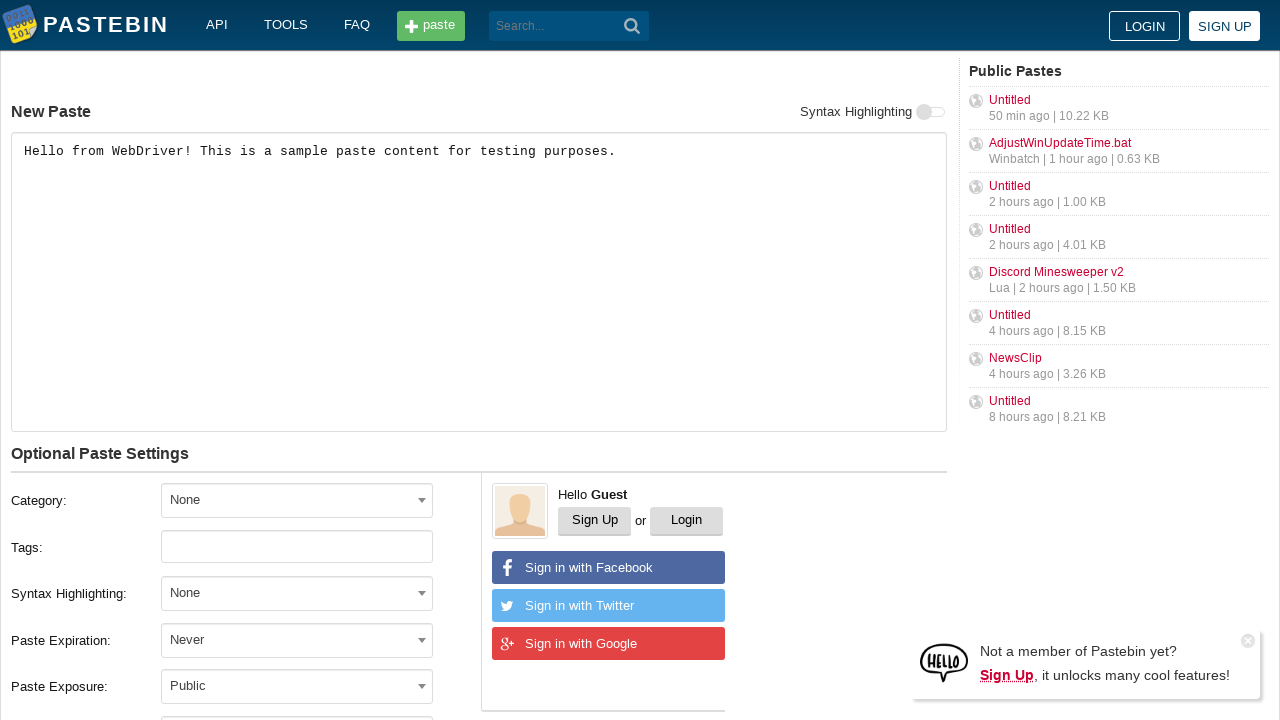

Clicked expiration dropdown to open it at (297, 640) on xpath=//select[@id='postform-expiration']/following::span[1]
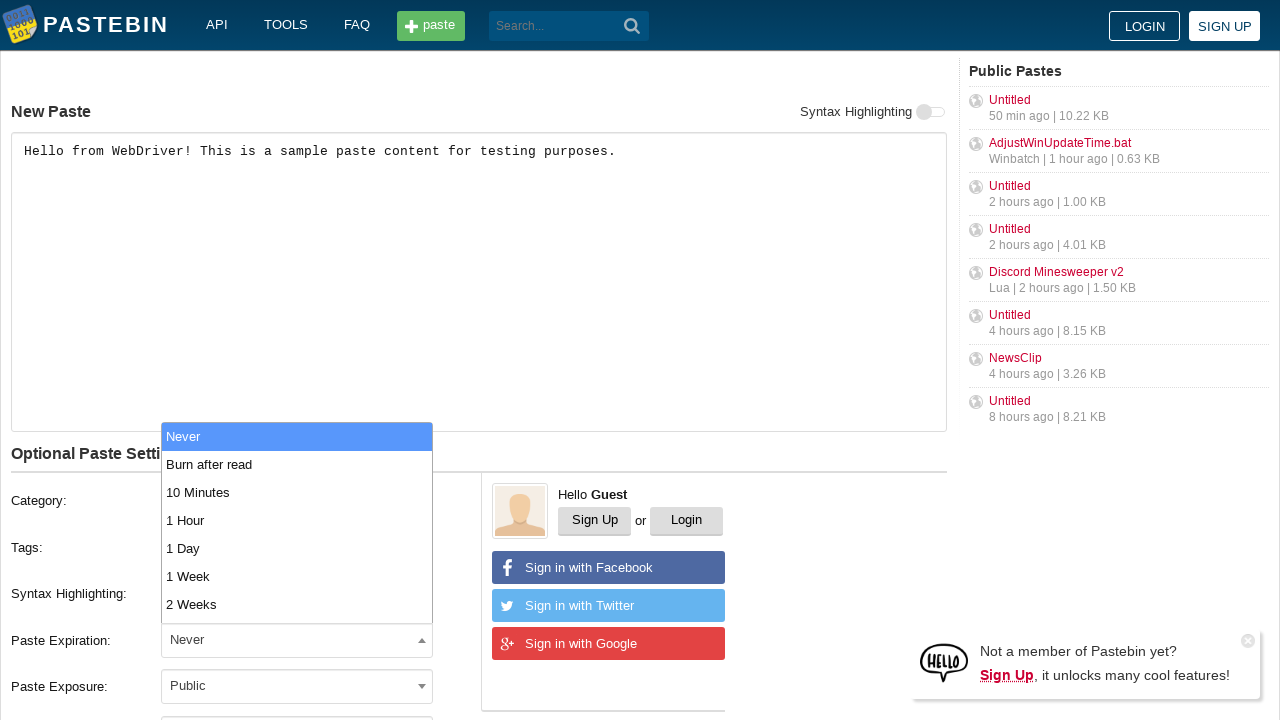

Expiration dropdown options became visible
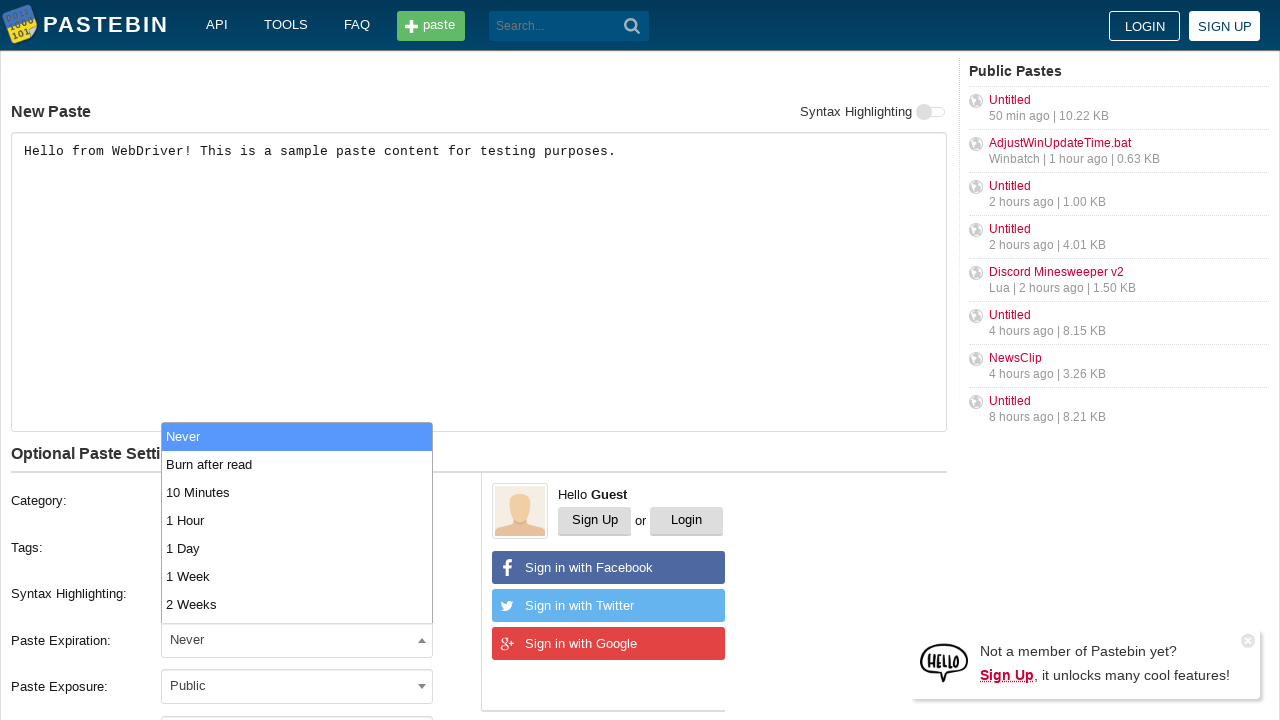

Selected '10 Minutes' expiration option at (297, 492) on li.select2-results__option:has-text('10 Minutes')
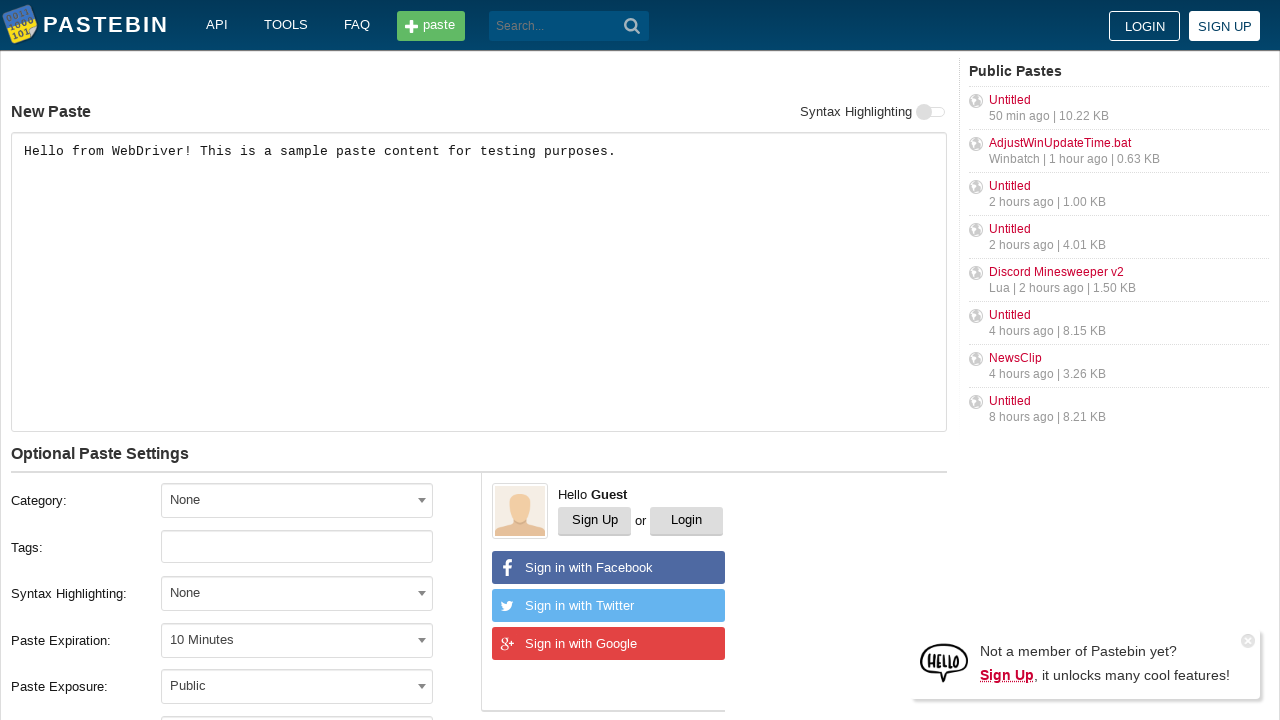

Filled paste name field with 'Test Paste from Automation' on input#postform-name
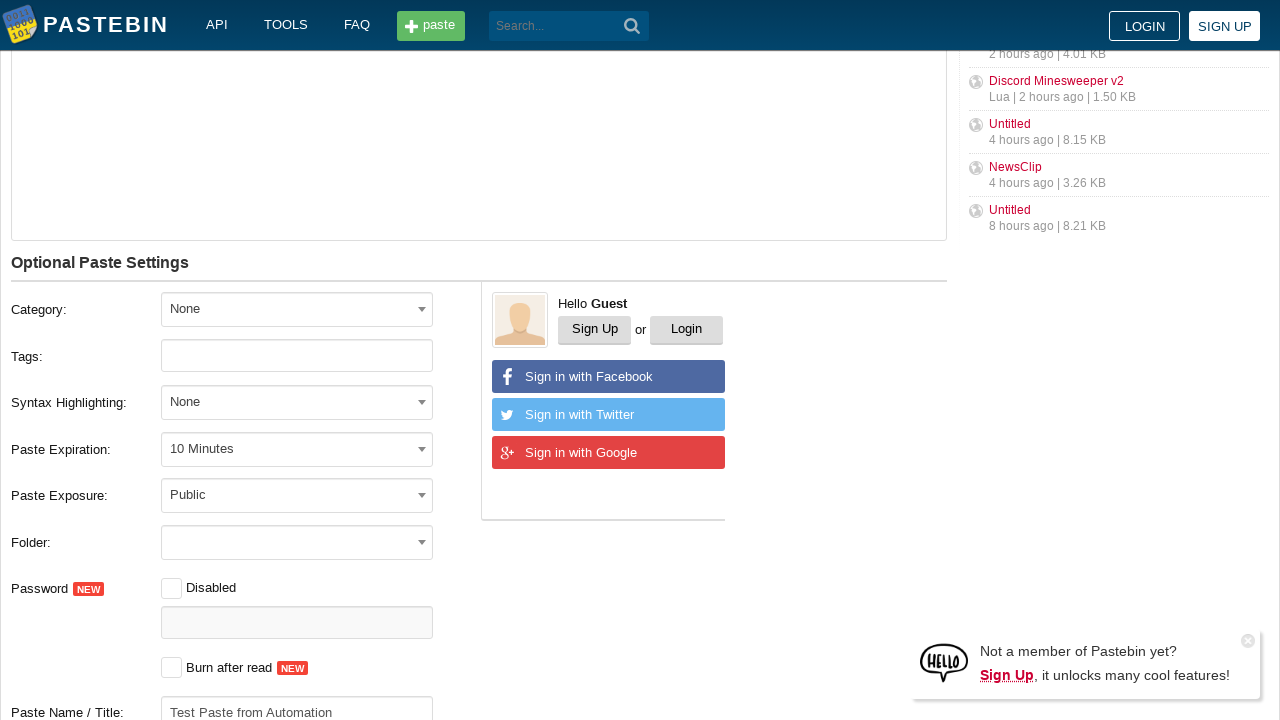

Clicked 'Create New Paste' button at (240, 400) on button:has-text('Create New Paste')
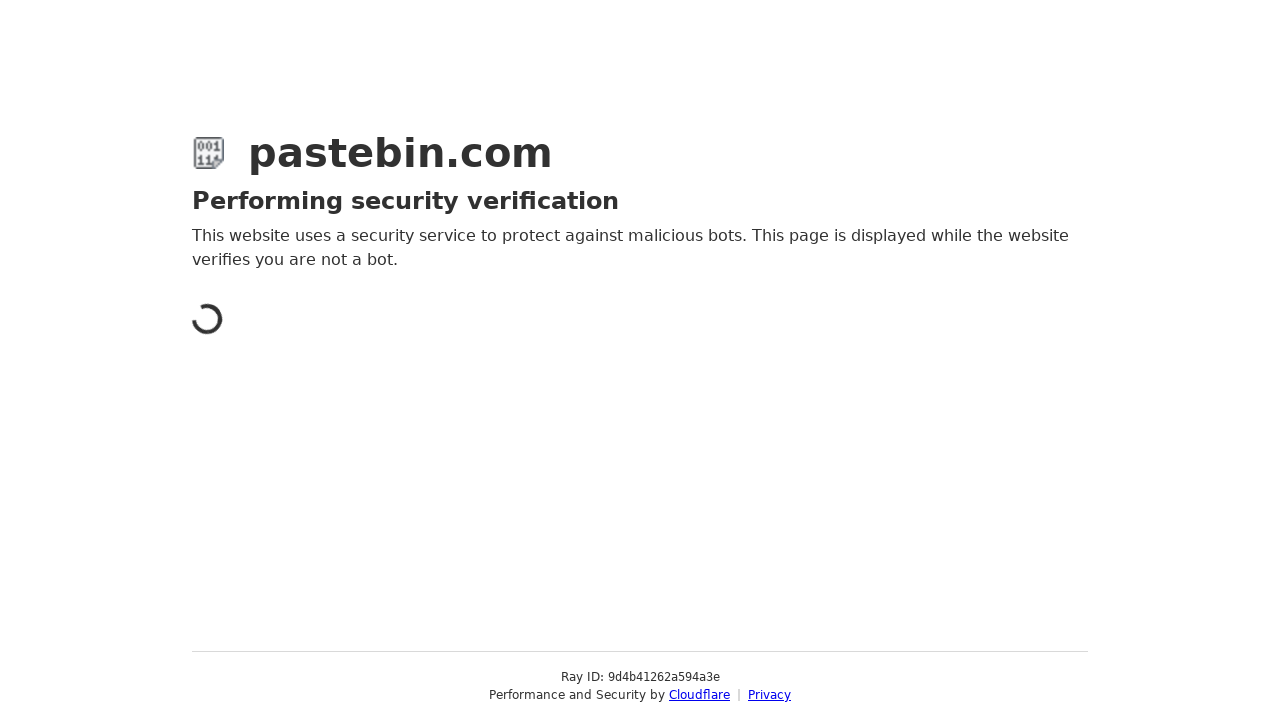

Paste creation completed and page loaded
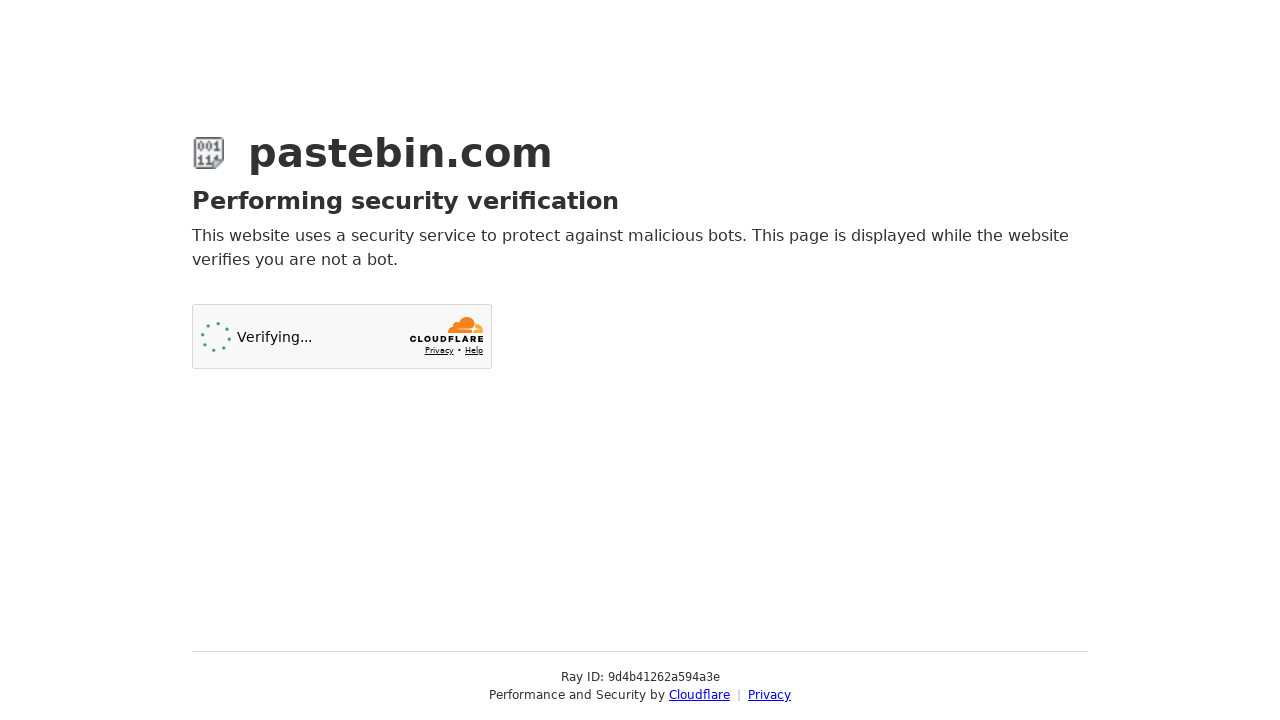

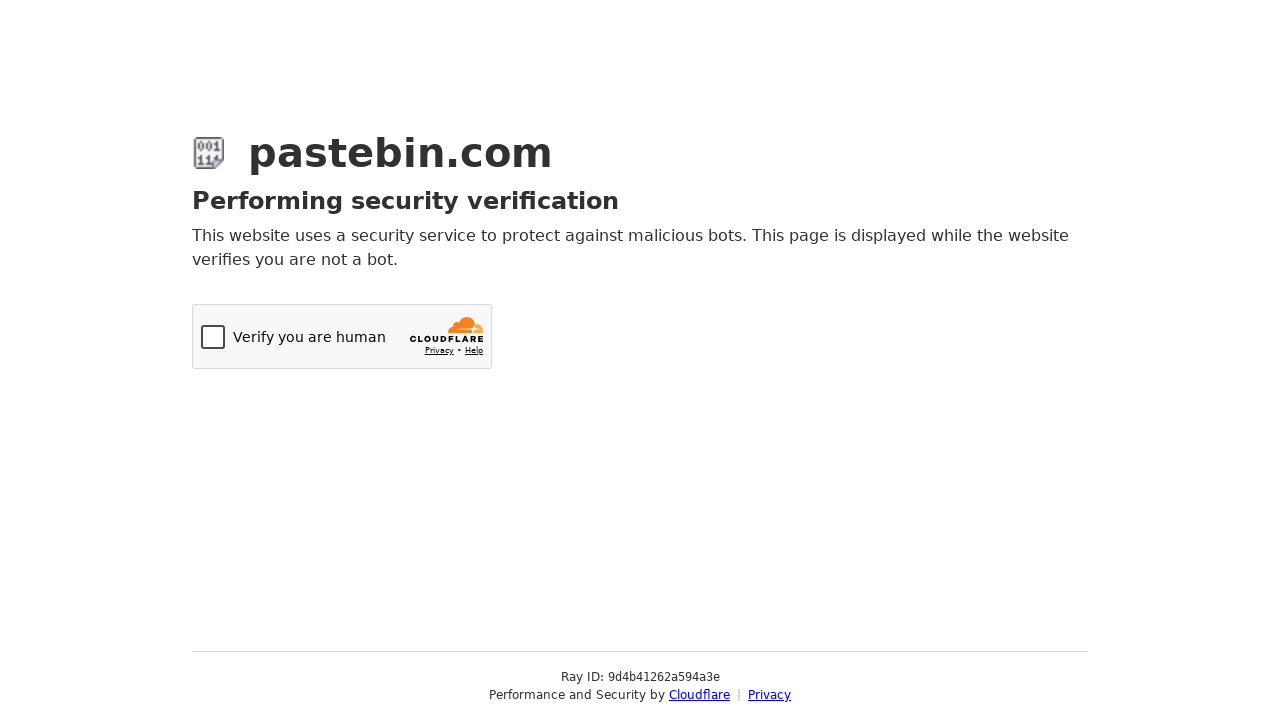